Verifies that the Register button is displayed on the home page and that clicking it navigates the user to the registration page.

Starting URL: https://crio-qkart-frontend-qa.vercel.app/

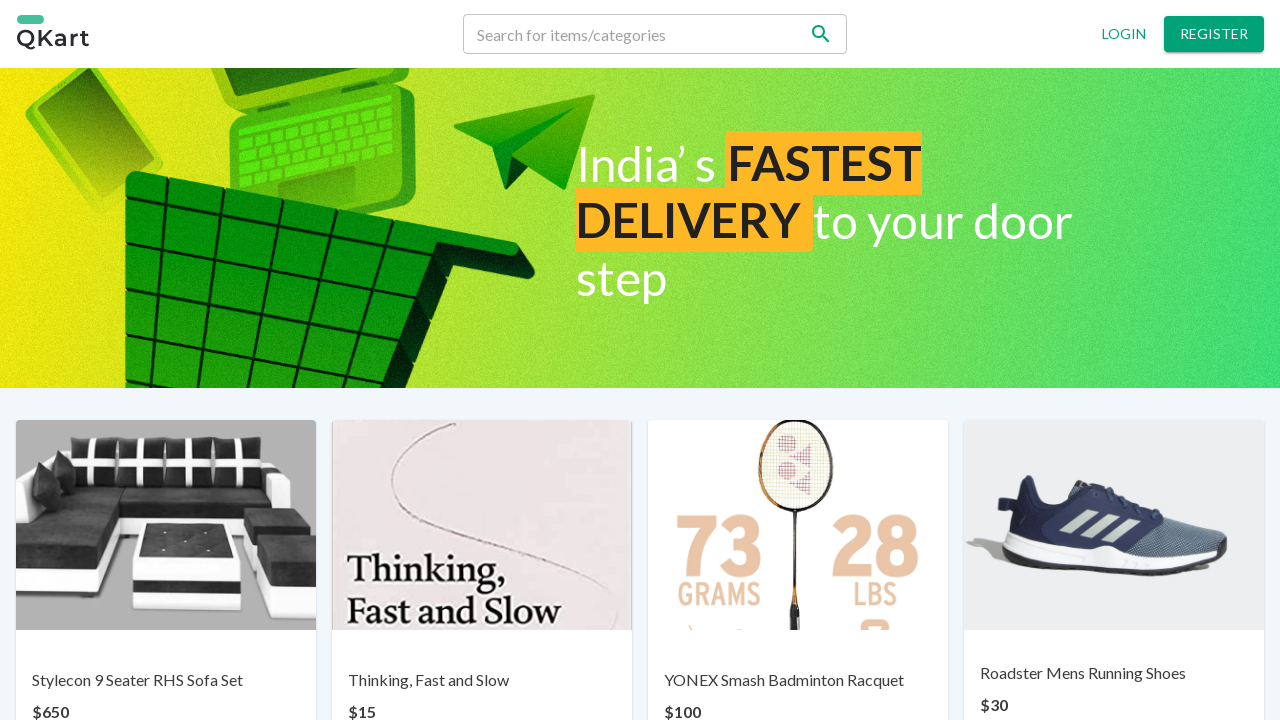

Waited for page to load - network idle
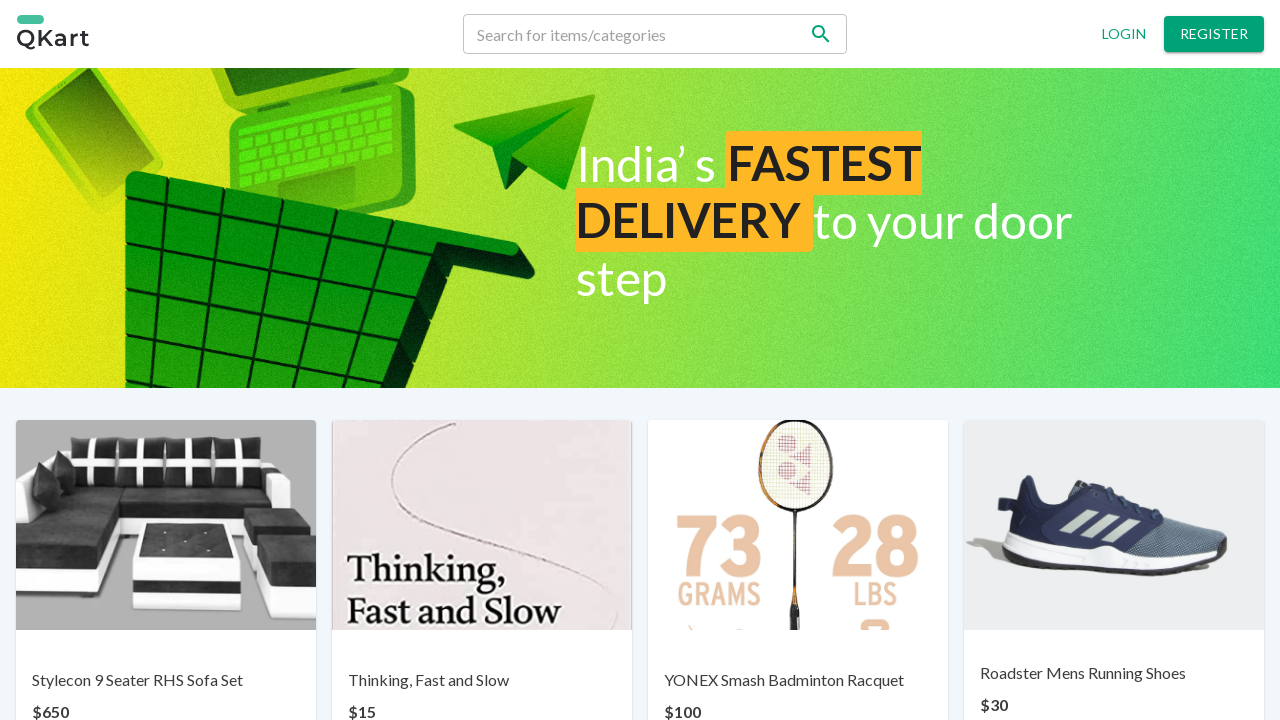

Located Register button on home page
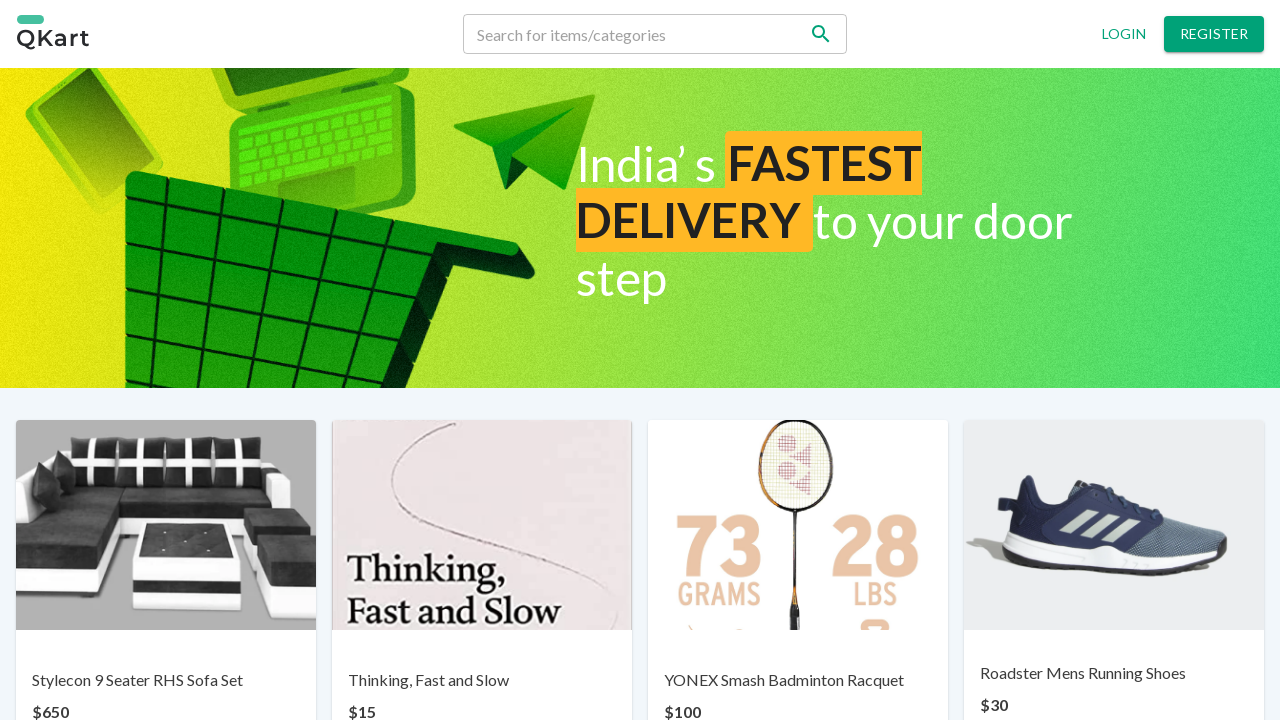

Verified Register button is visible
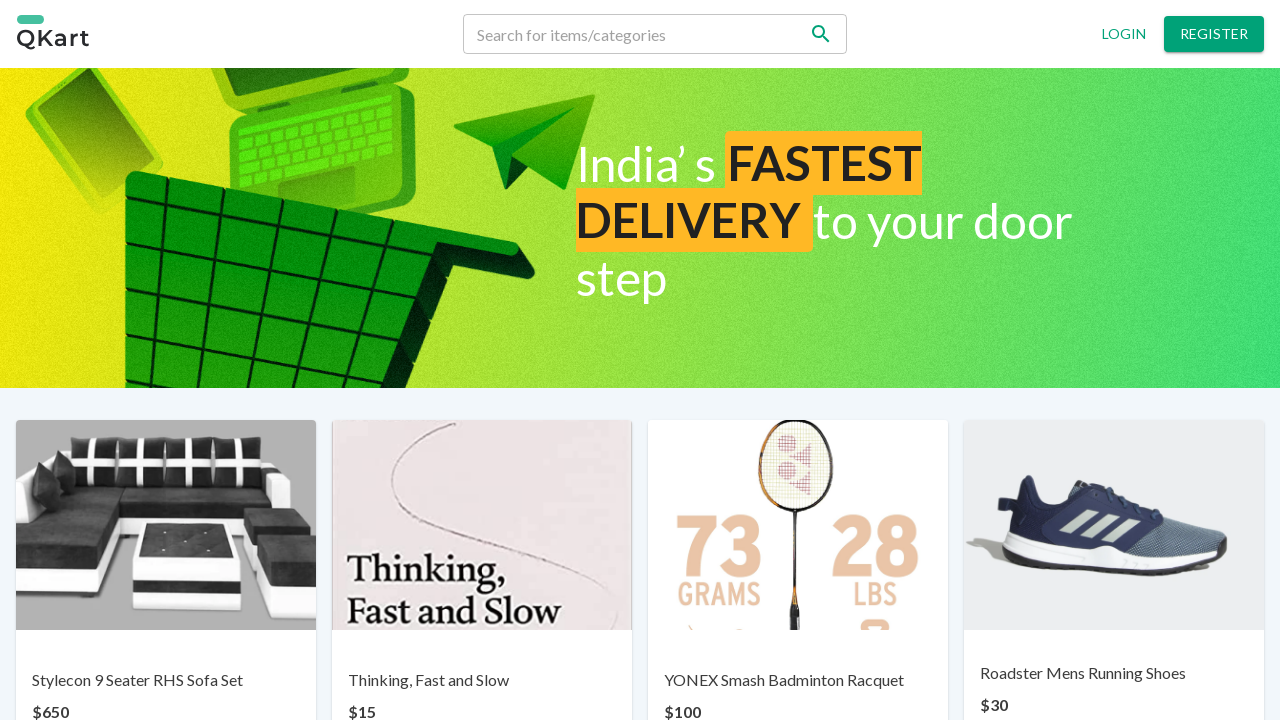

Clicked Register button at (1214, 34) on xpath=//button[normalize-space()='Register']
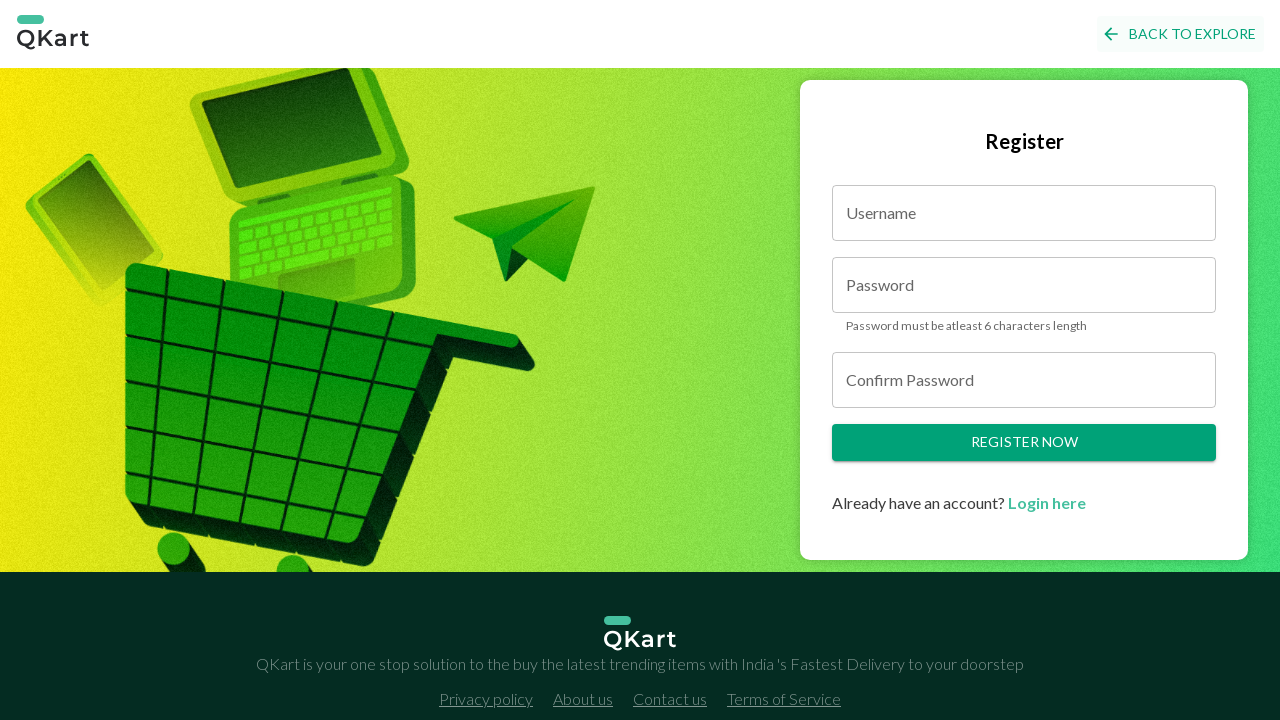

Waited for page navigation to complete - network idle
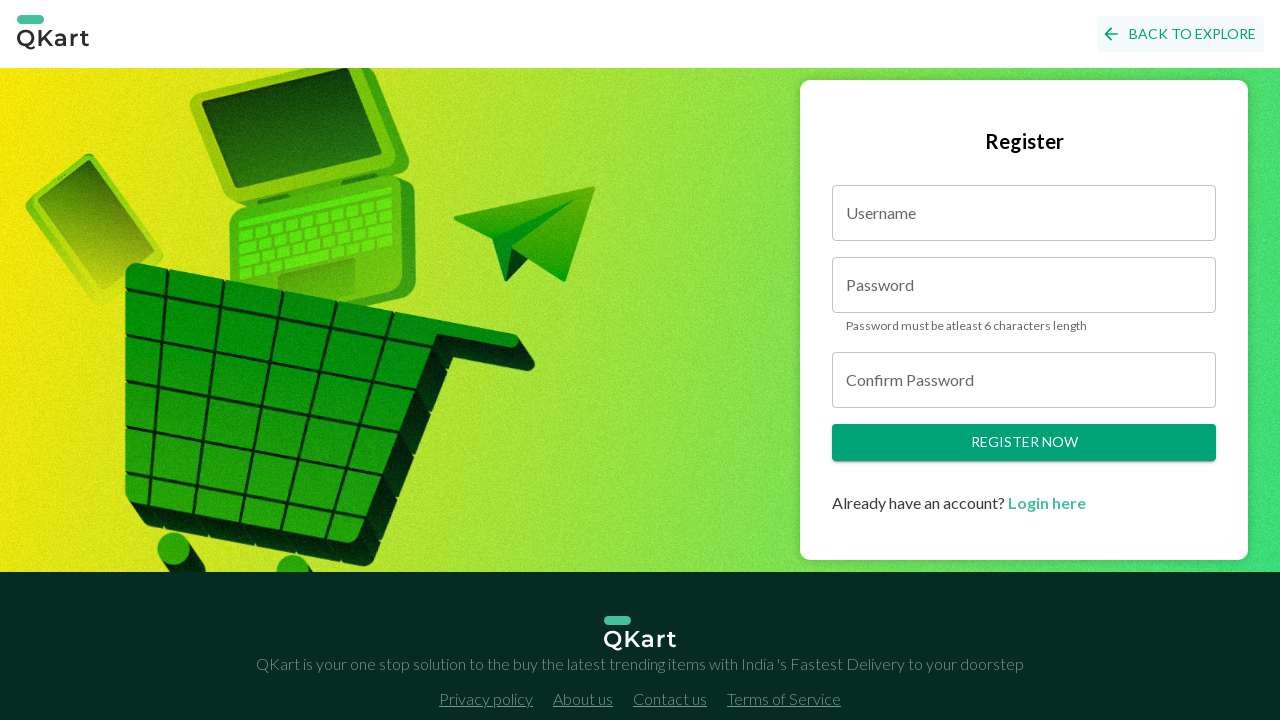

Verified user was redirected to registration page
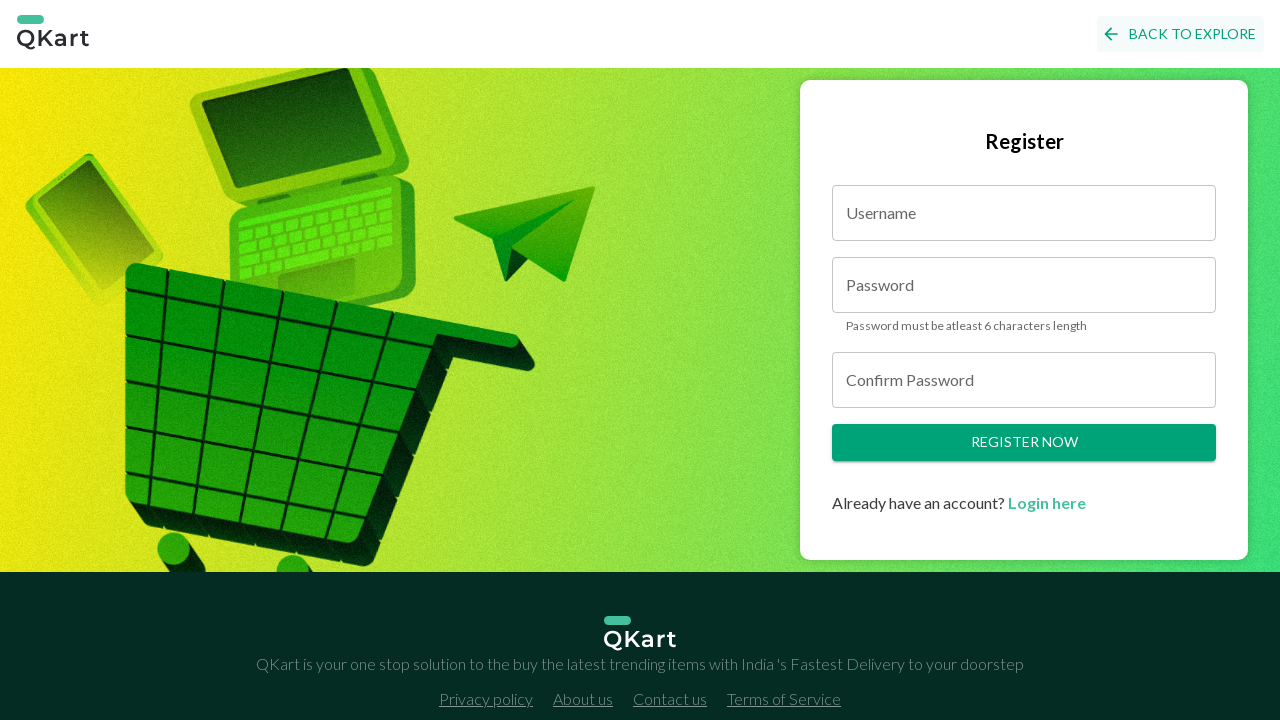

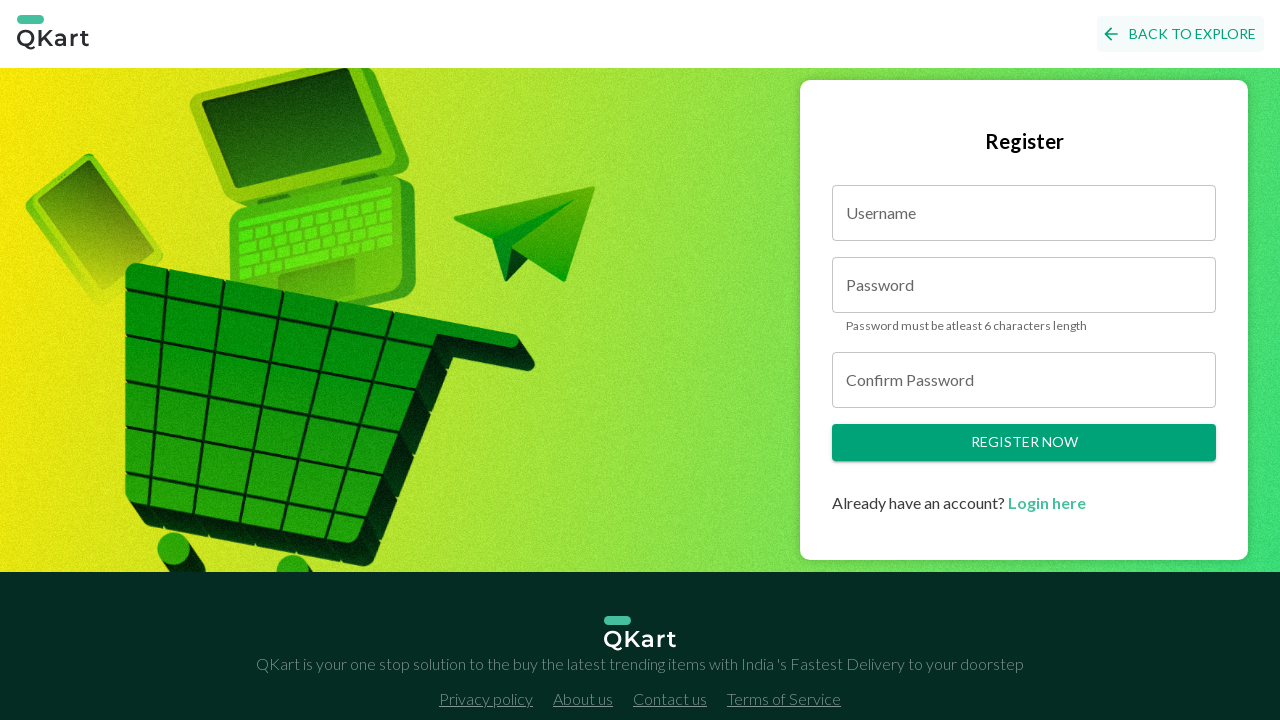